Tests a password generator tool by entering a master password and site name, then clicking the generate button to create a site-specific password.

Starting URL: http://angel.net/~nic/passwd.current.html

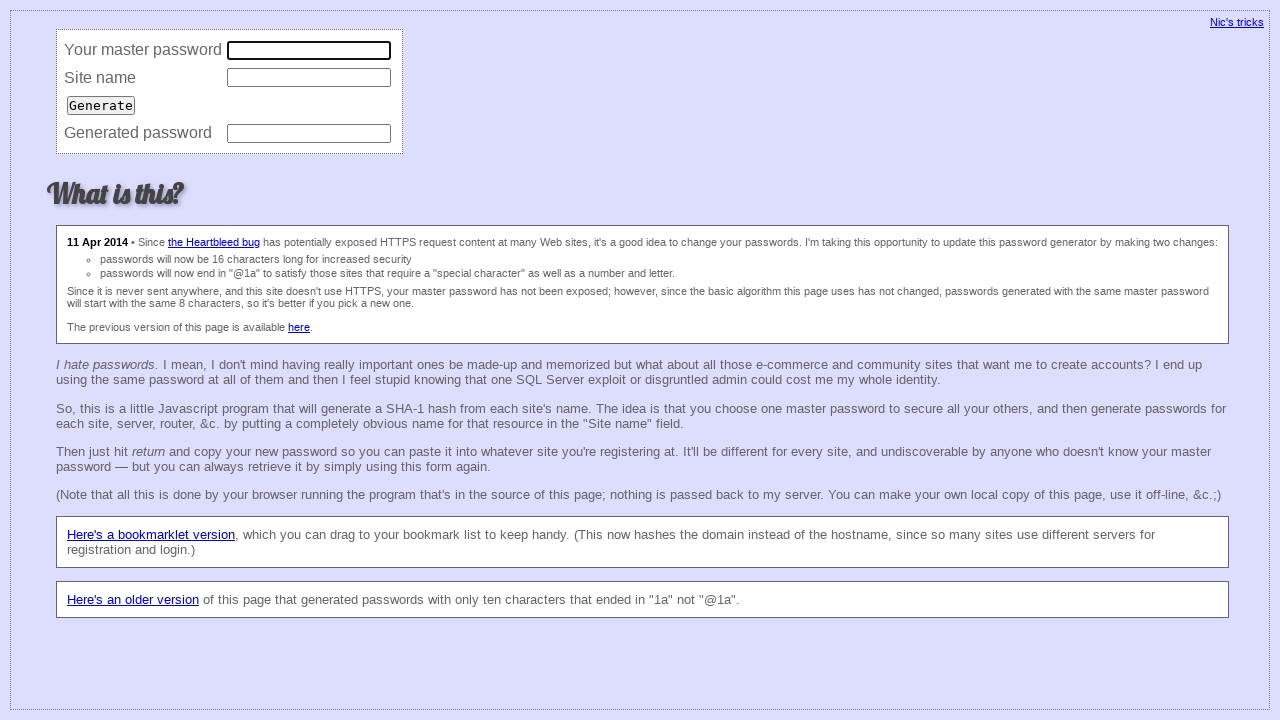

Filled master password field with 'securephrase42' on input[type='password']
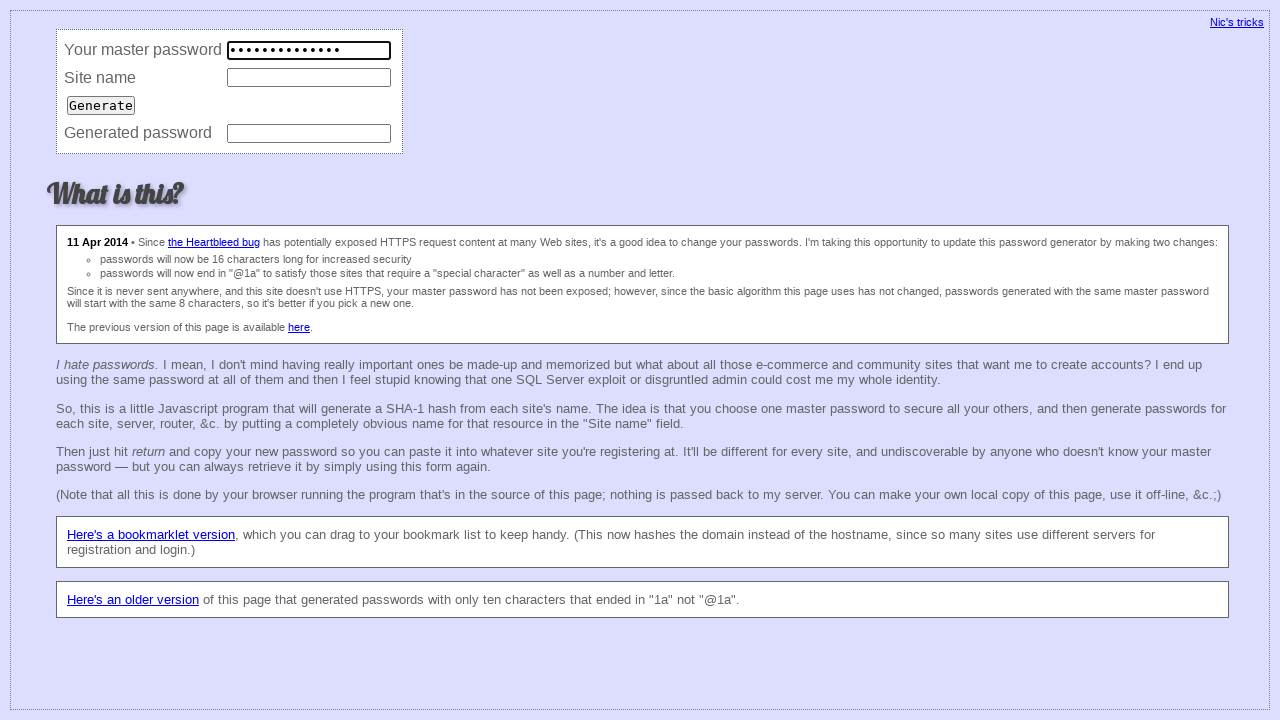

Filled site name field with 'example.com' on input[name='site']
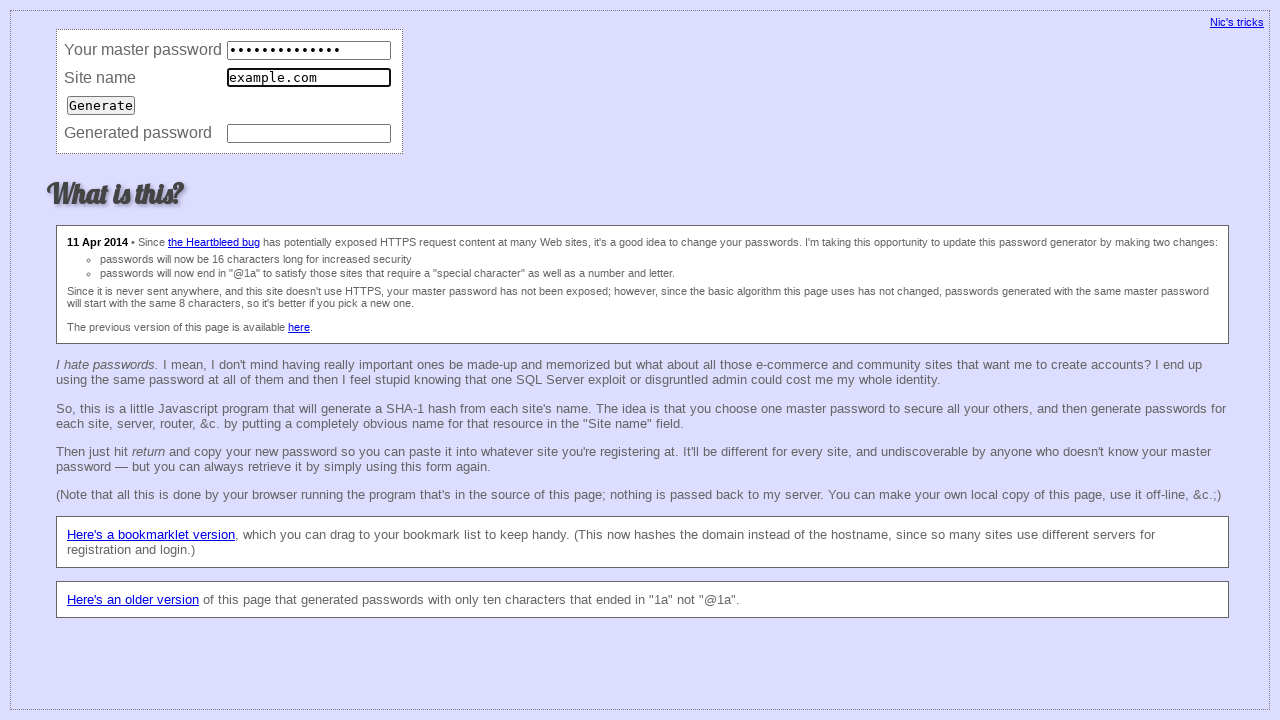

Clicked generate button to create site-specific password at (101, 105) on input[type='submit']
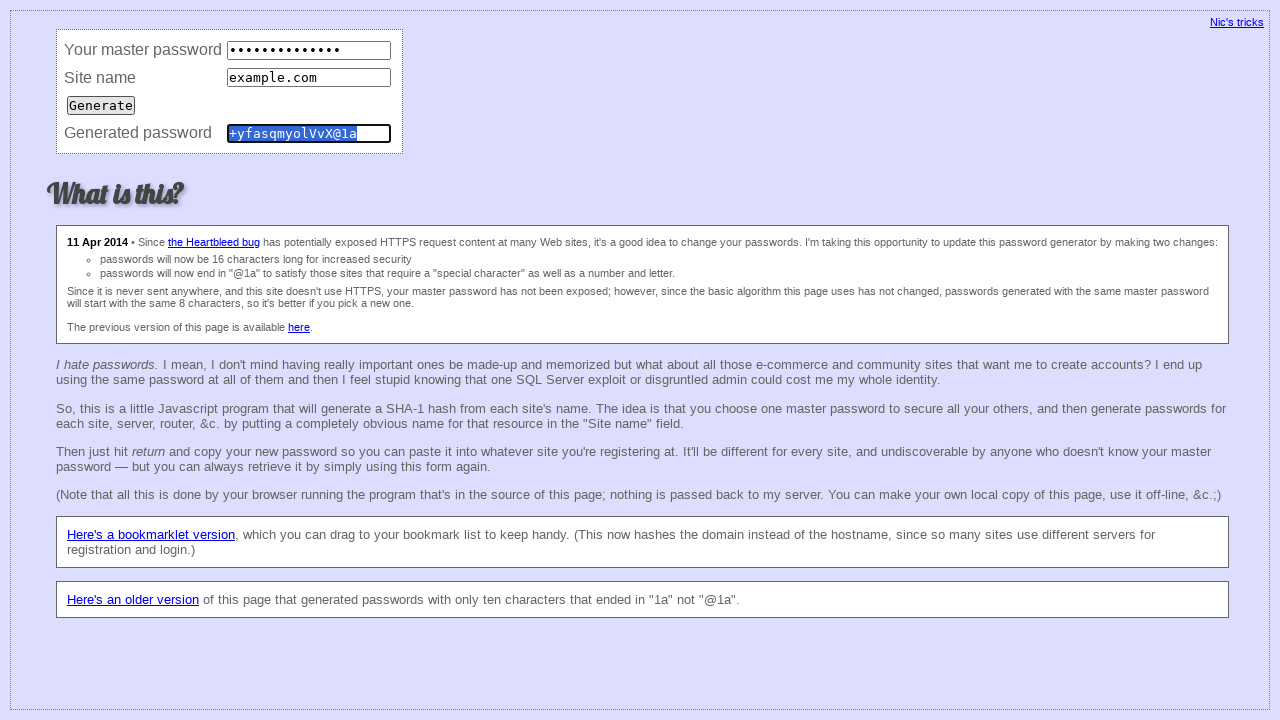

Generated password field populated successfully
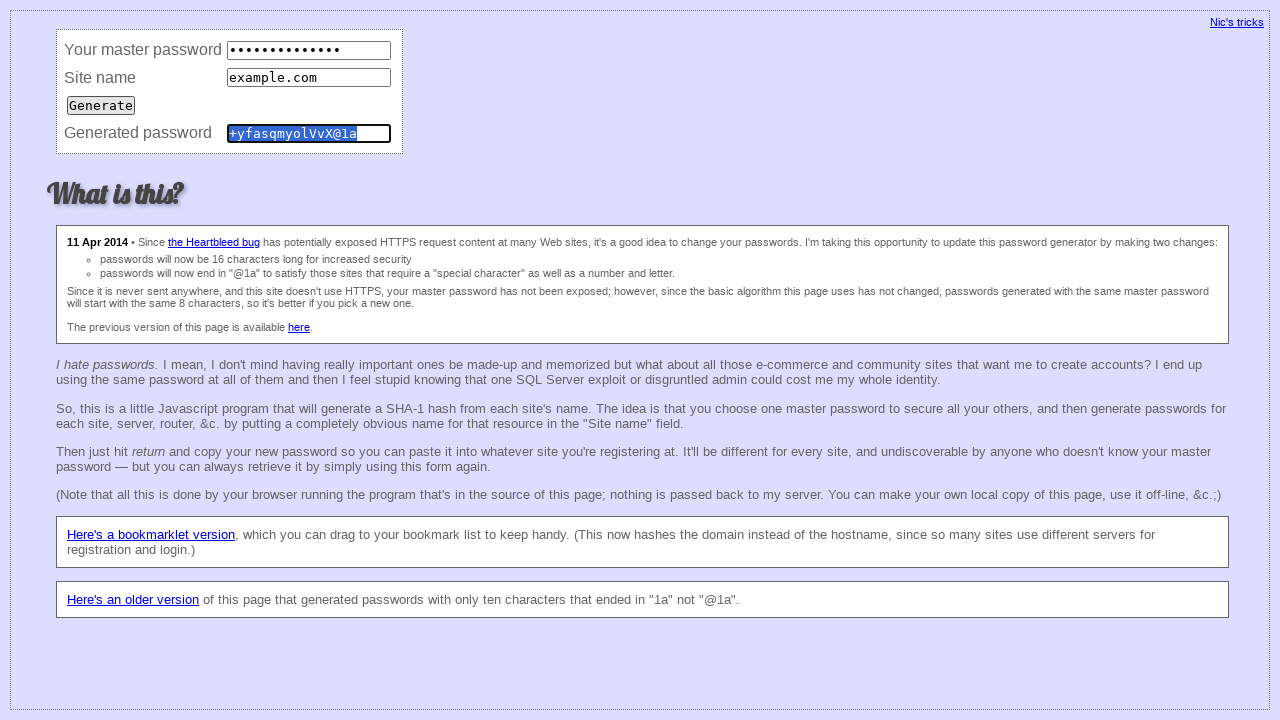

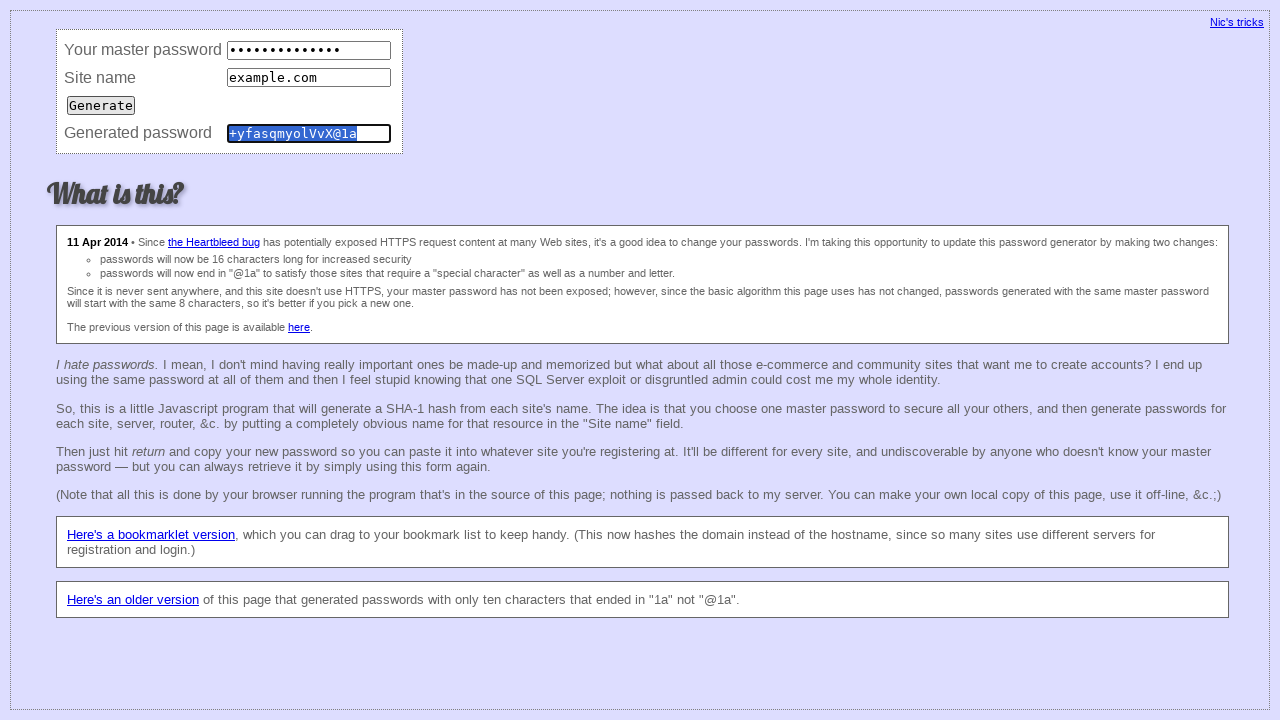